Launches the Tata Motors website and verifies it loads successfully by waiting for the page to be ready.

Starting URL: https://www.tatamotors.com/

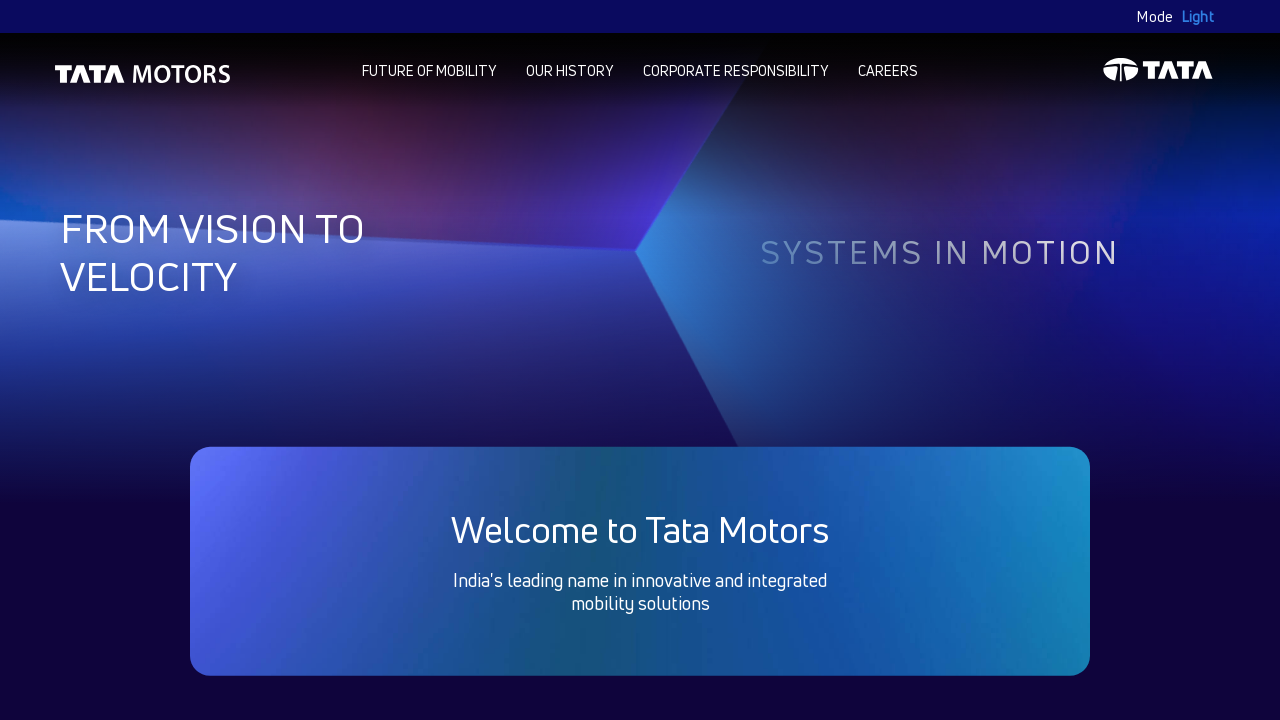

Waited for page DOM to be fully loaded
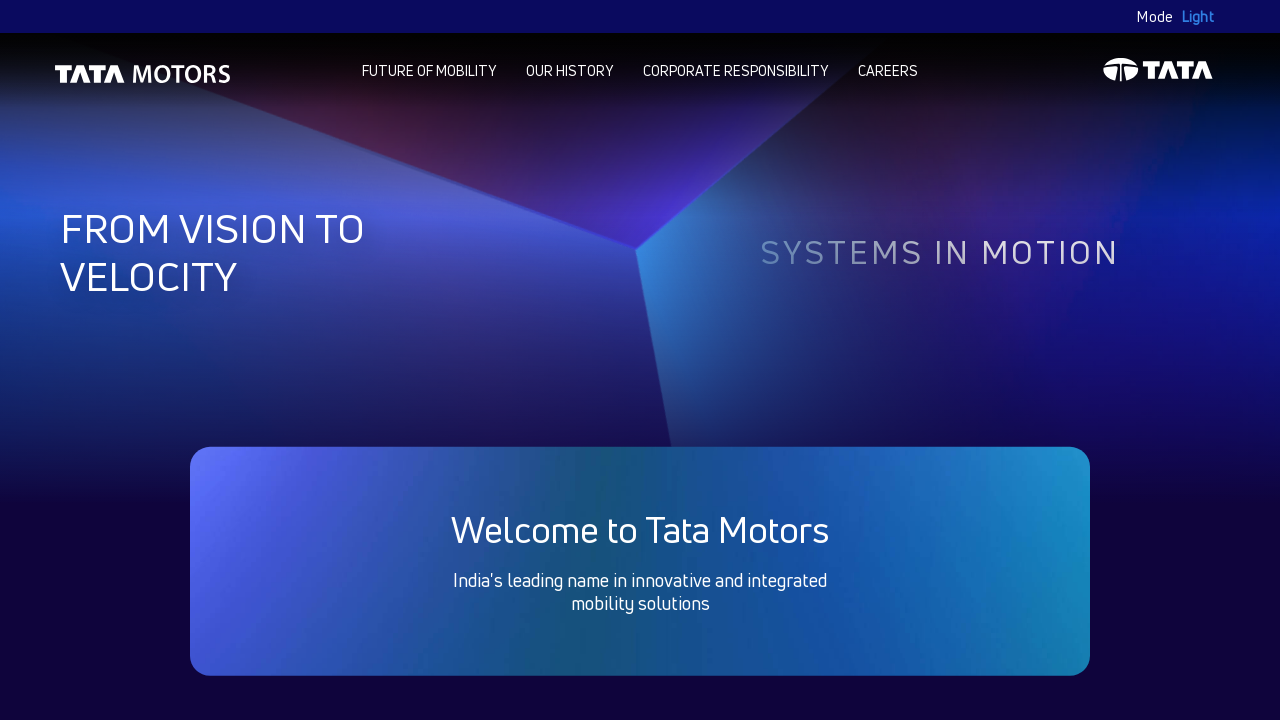

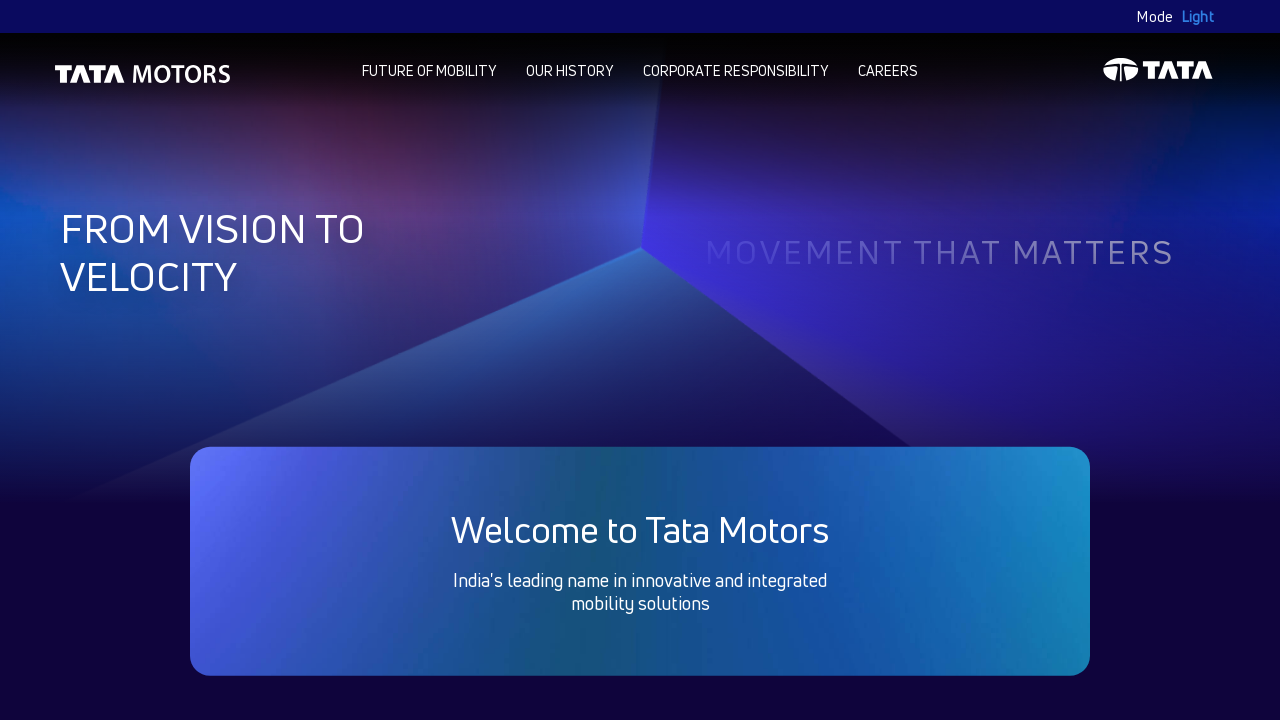